Navigates to an automation practice page and verifies that a link containing 'soapui' in its href exists on the page

Starting URL: https://www.rahulshettyacademy.com/AutomationPractice/

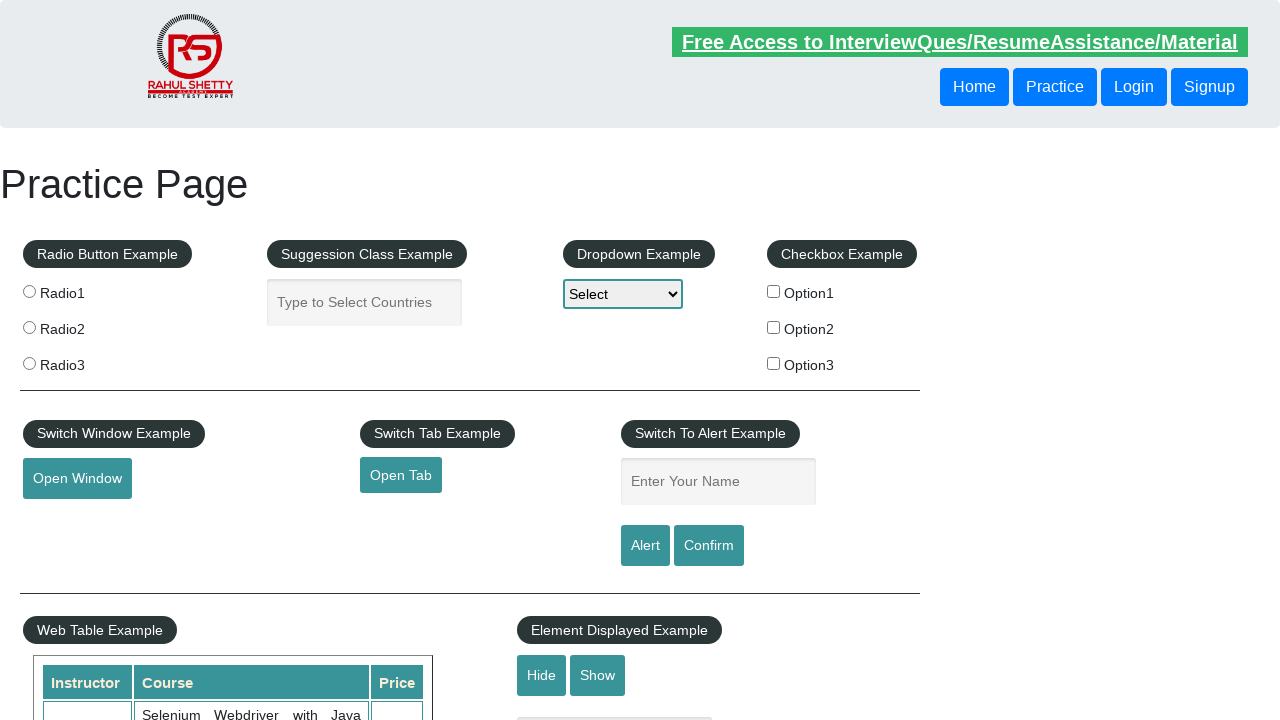

Located link element with 'soapui' in href attribute
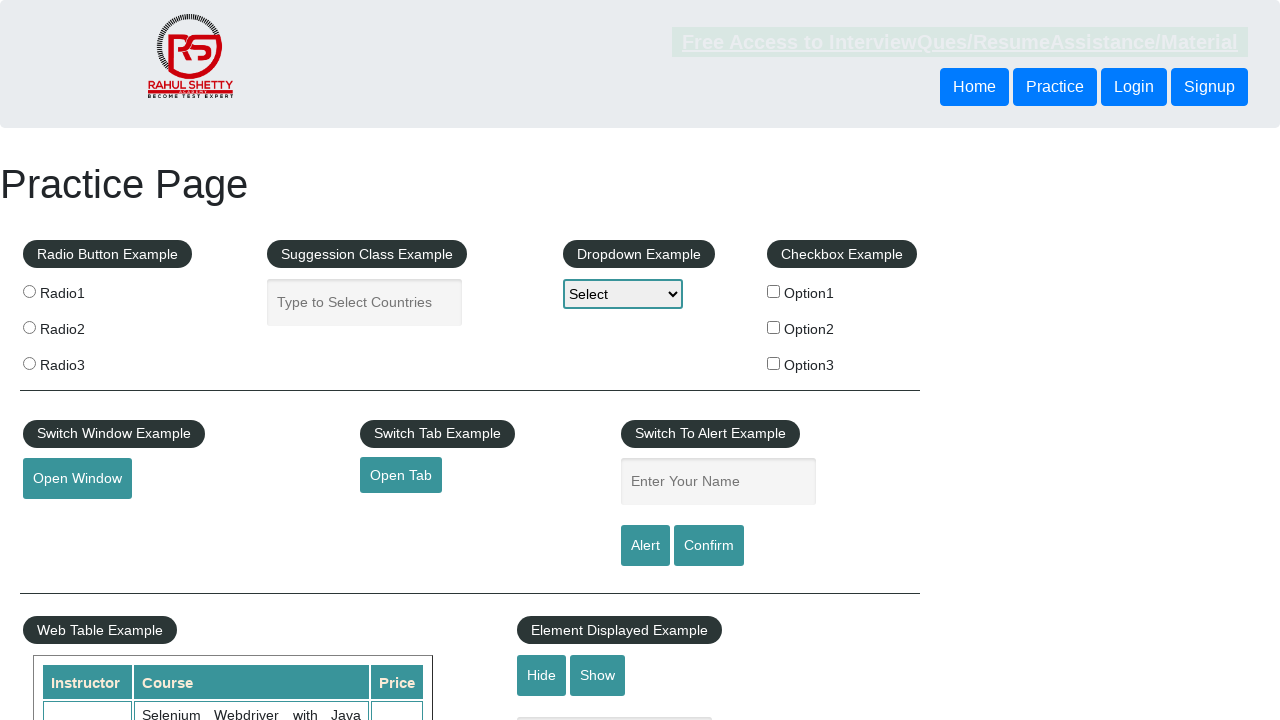

Waited for soapui link to become visible
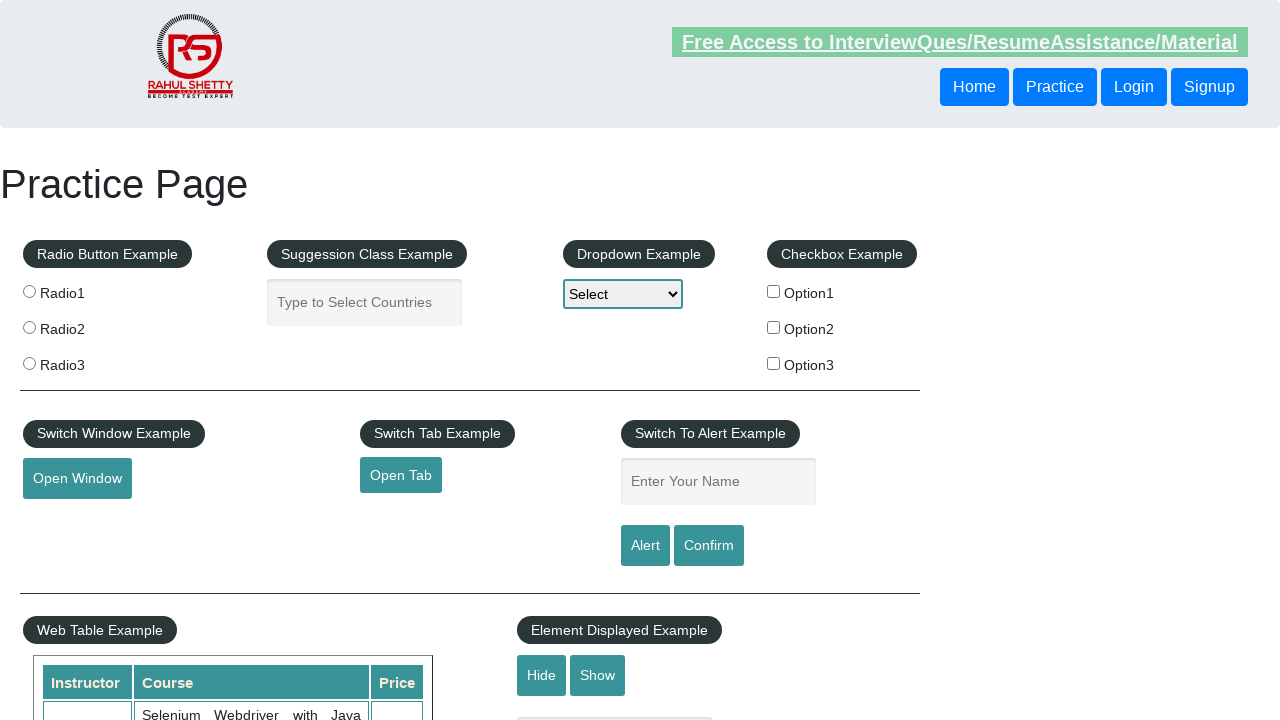

Retrieved href attribute from soapui link
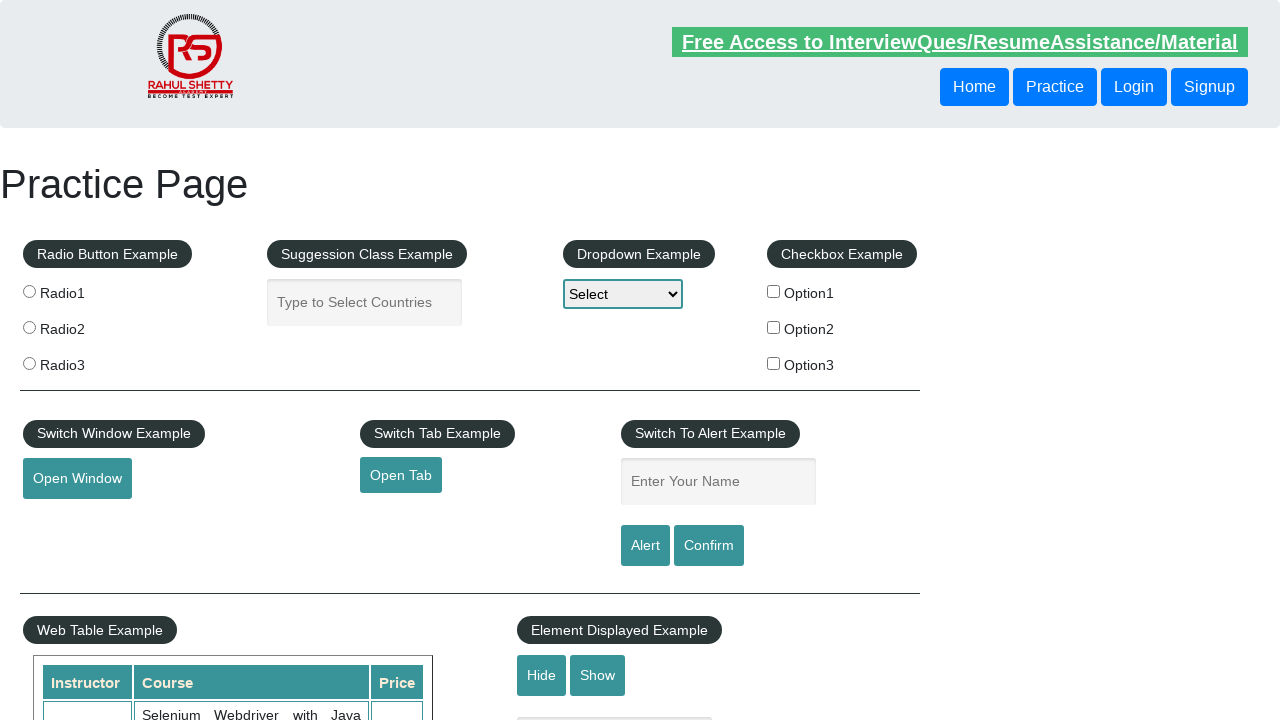

Verified that href attribute is not None
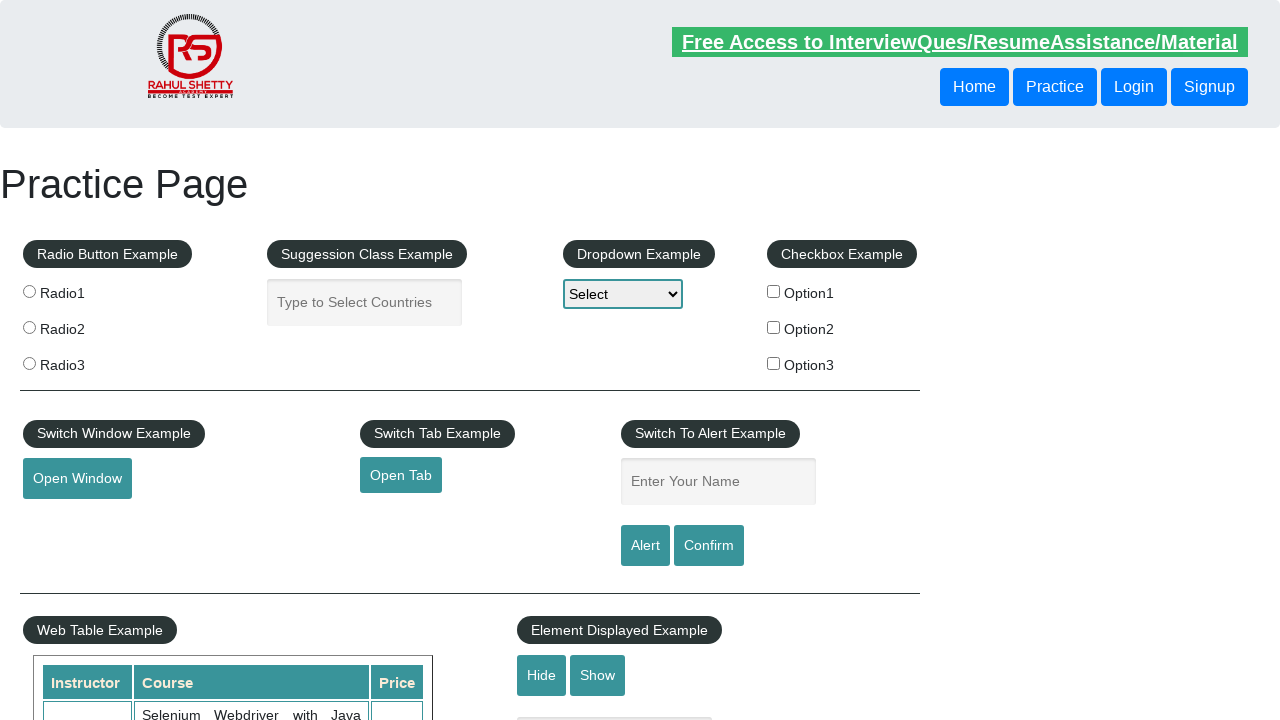

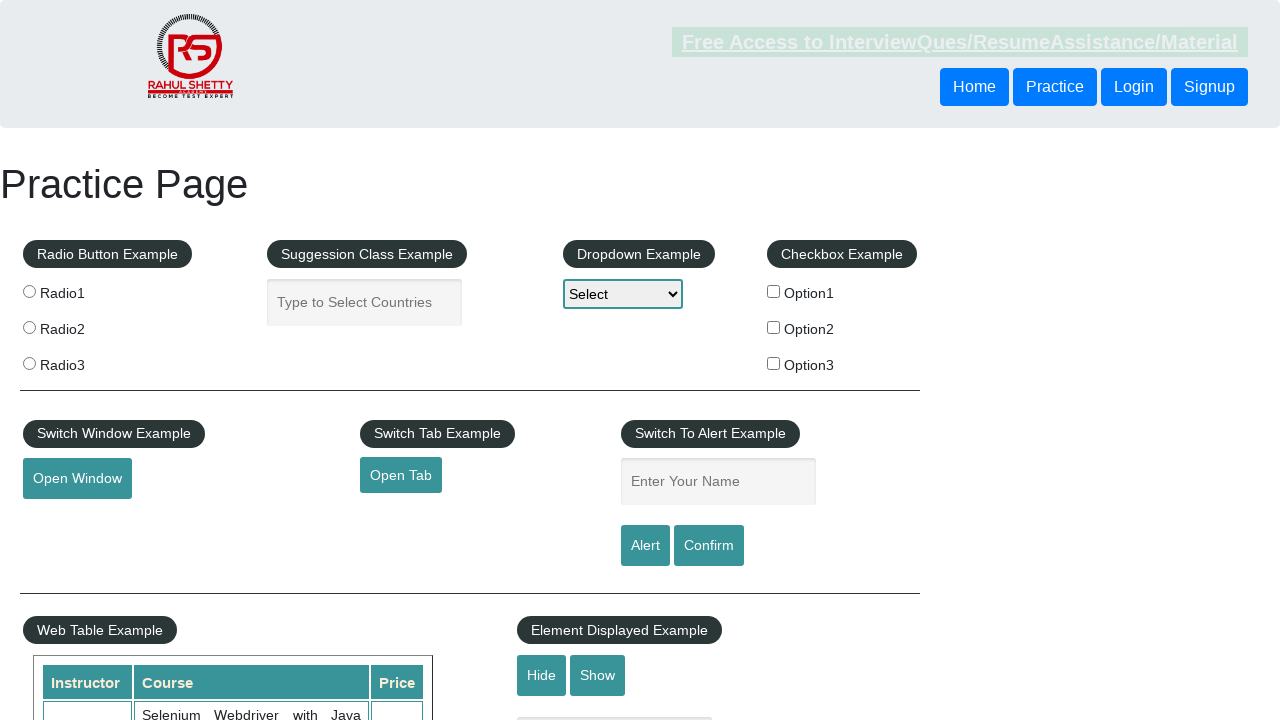